Tests a simple form by filling in first name, last name, city, and country fields using different element locator strategies, then submitting the form

Starting URL: http://suninjuly.github.io/simple_form_find_task.html

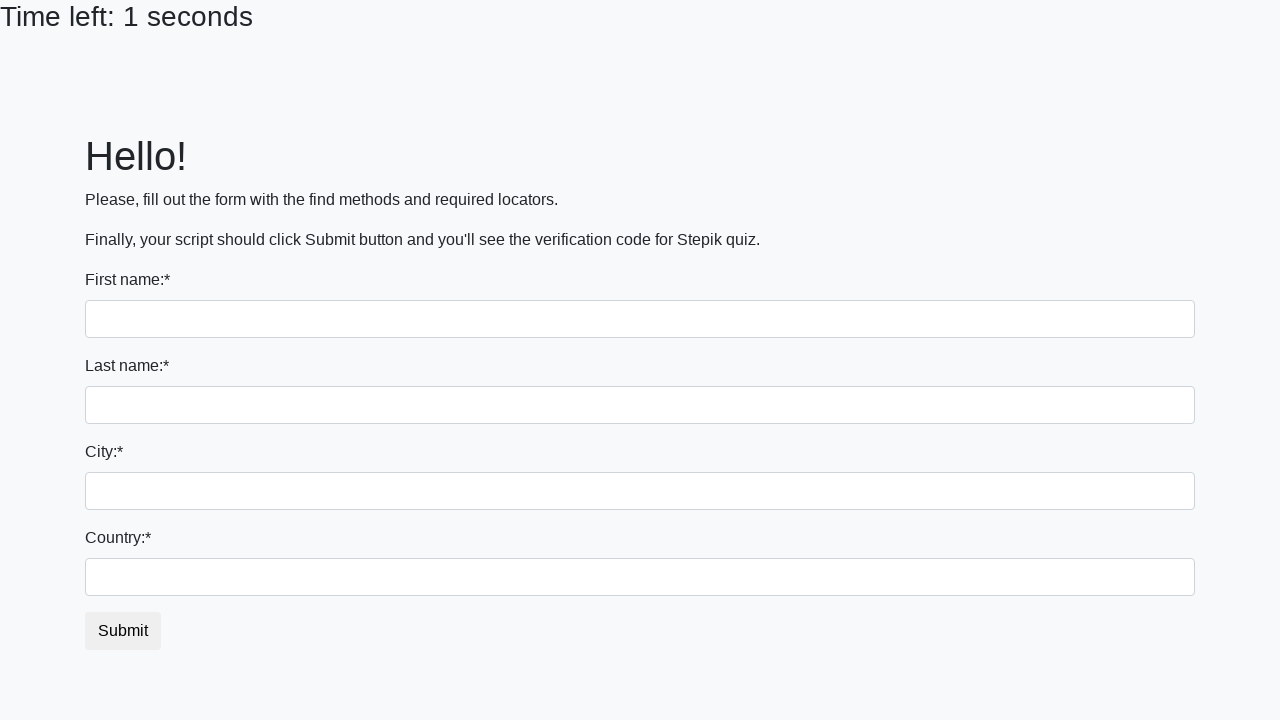

Filled first name field with 'andrei' using tag name selector on input
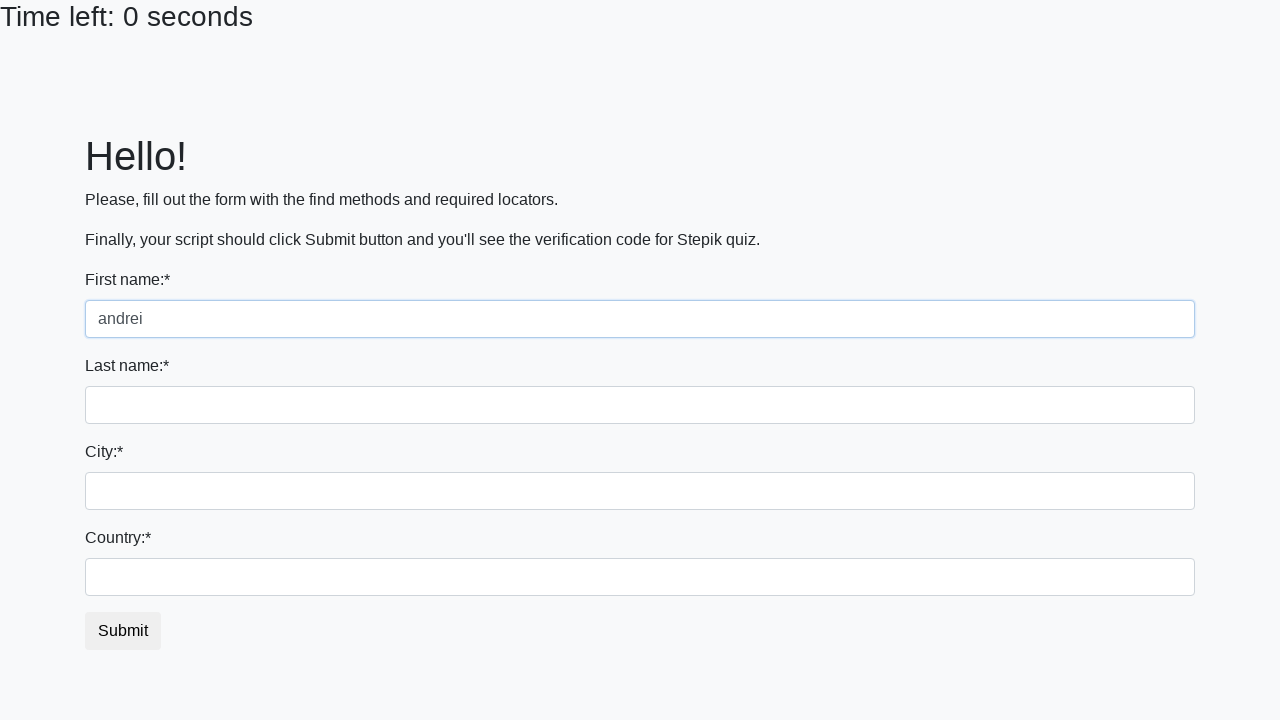

Filled last name field with 'Samoilov' using name attribute selector on input[name='last_name']
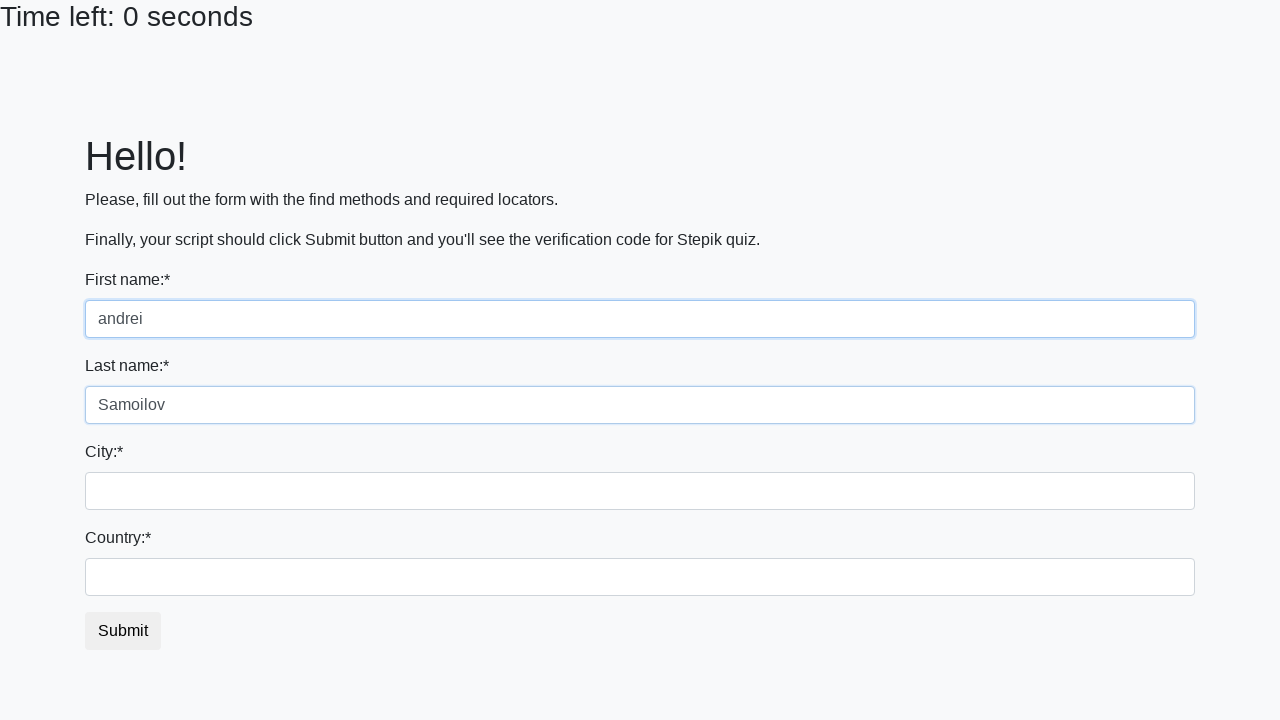

Filled city field with 'becici' using class selector on .city
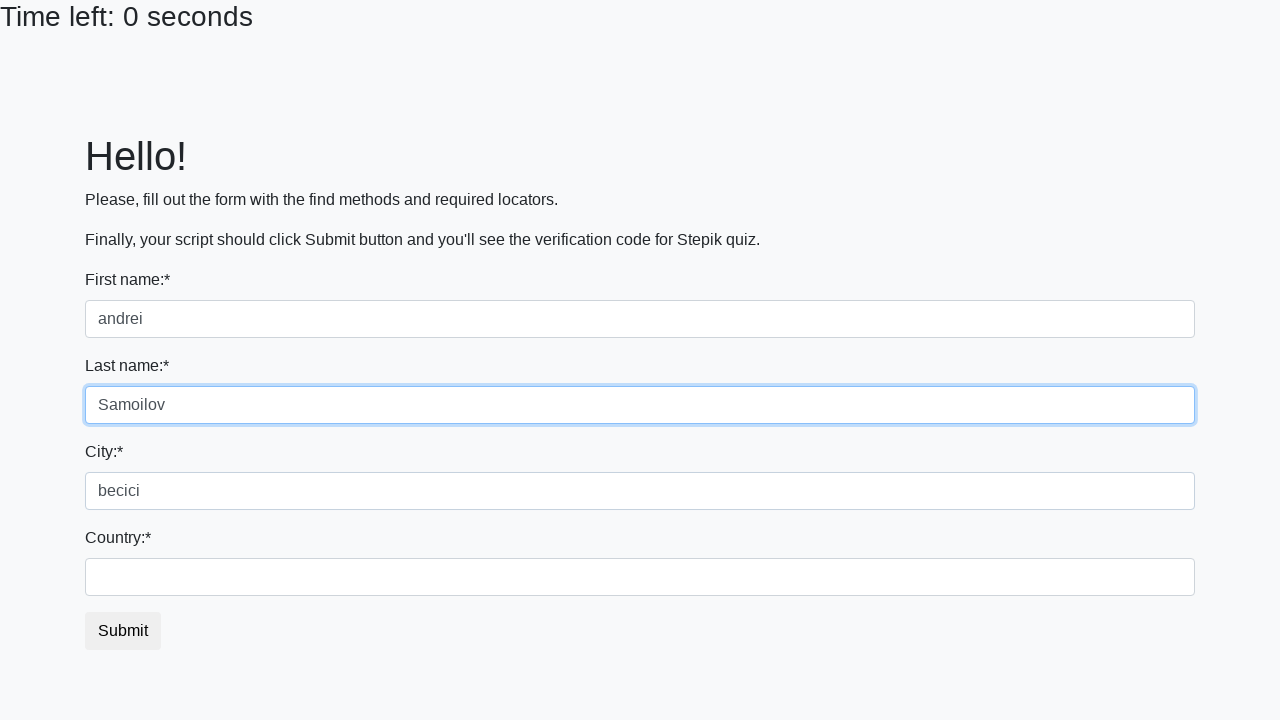

Filled country field with 'Montenegro' using id selector on #country
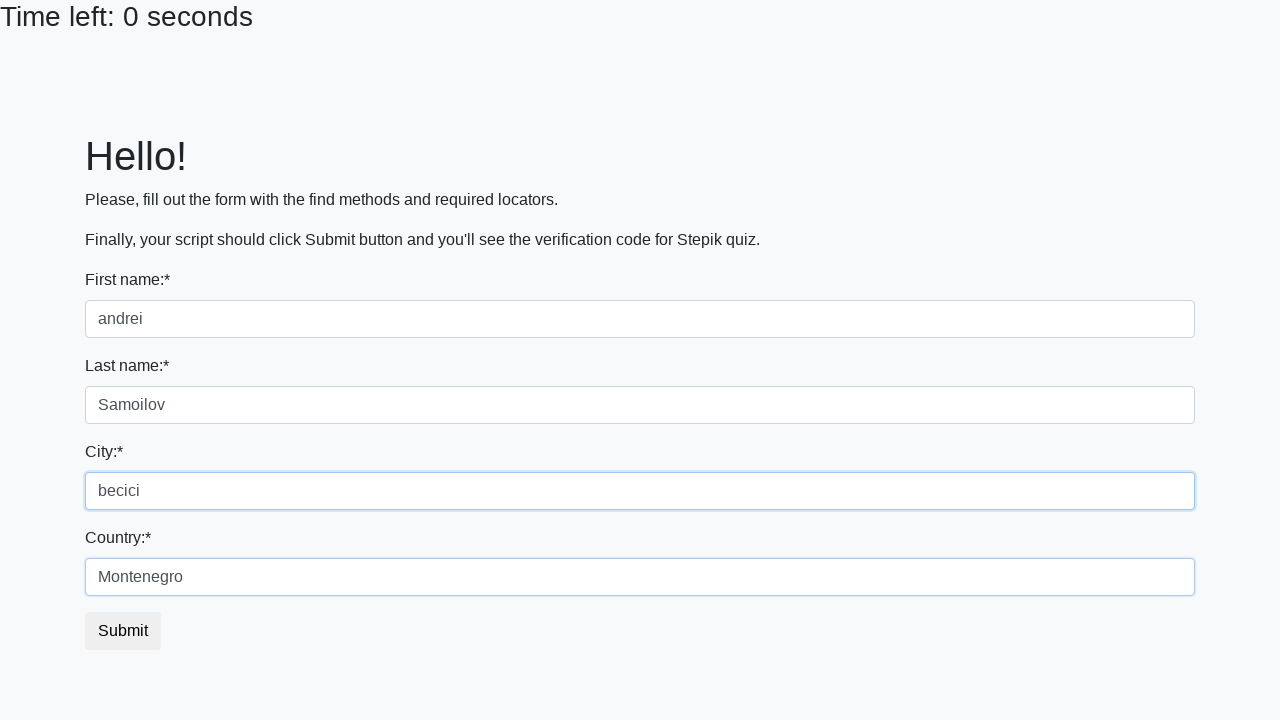

Clicked submit button to submit the form at (123, 631) on button
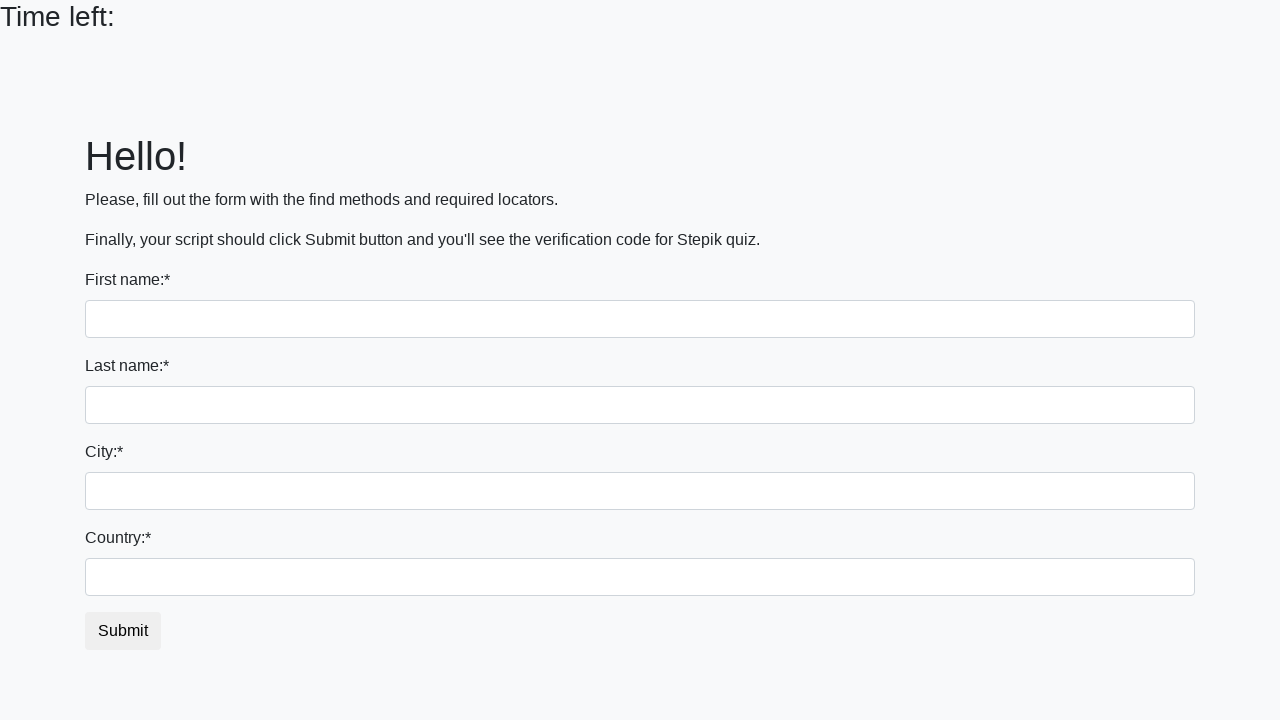

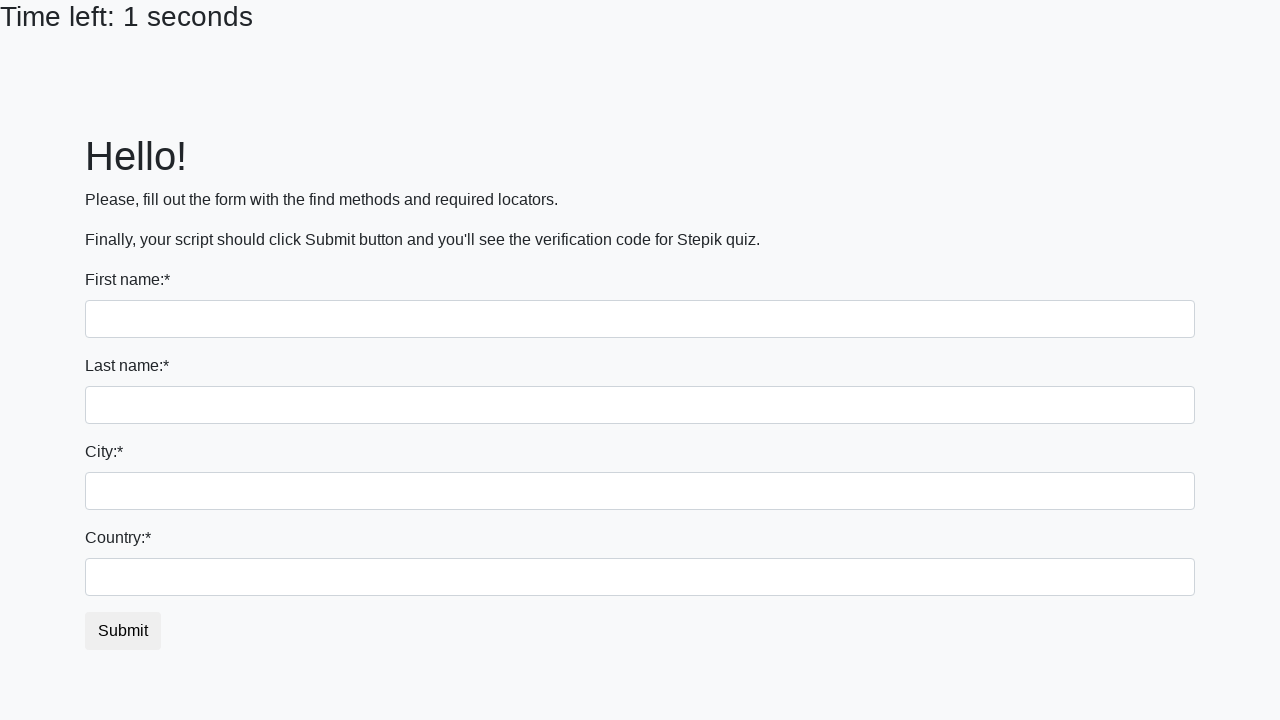